Fills out a practice registration form with personal information including name, email, gender, phone, date of birth, subjects, hobbies, and address, then verifies the submission modal displays correctly

Starting URL: https://demoqa.com/automation-practice-form

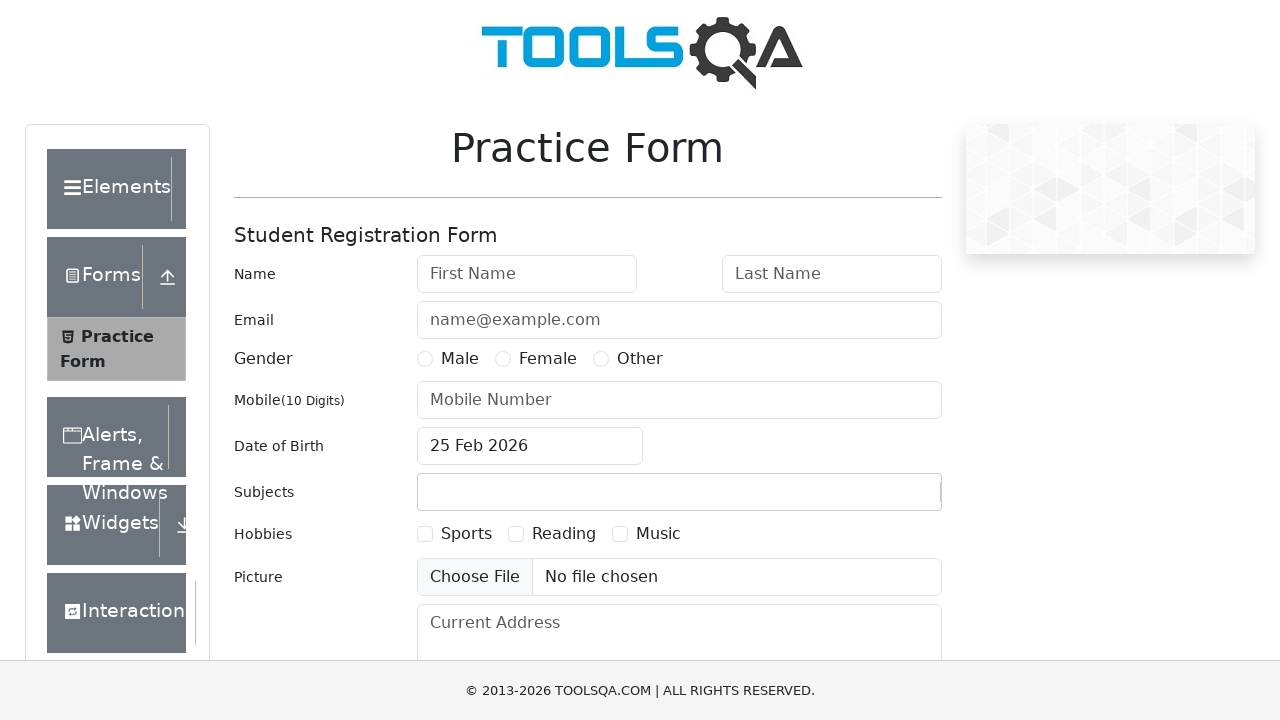

Removed footer element to prevent overlapping
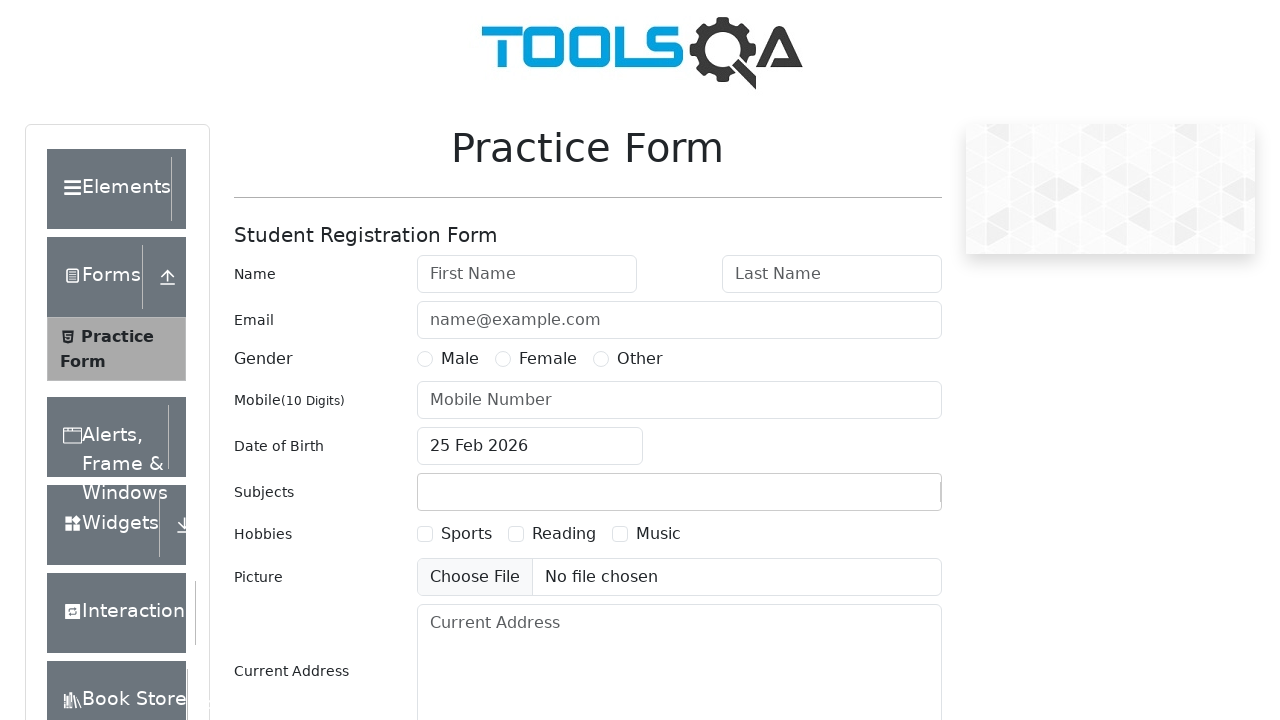

Removed fixed banner element to prevent overlapping
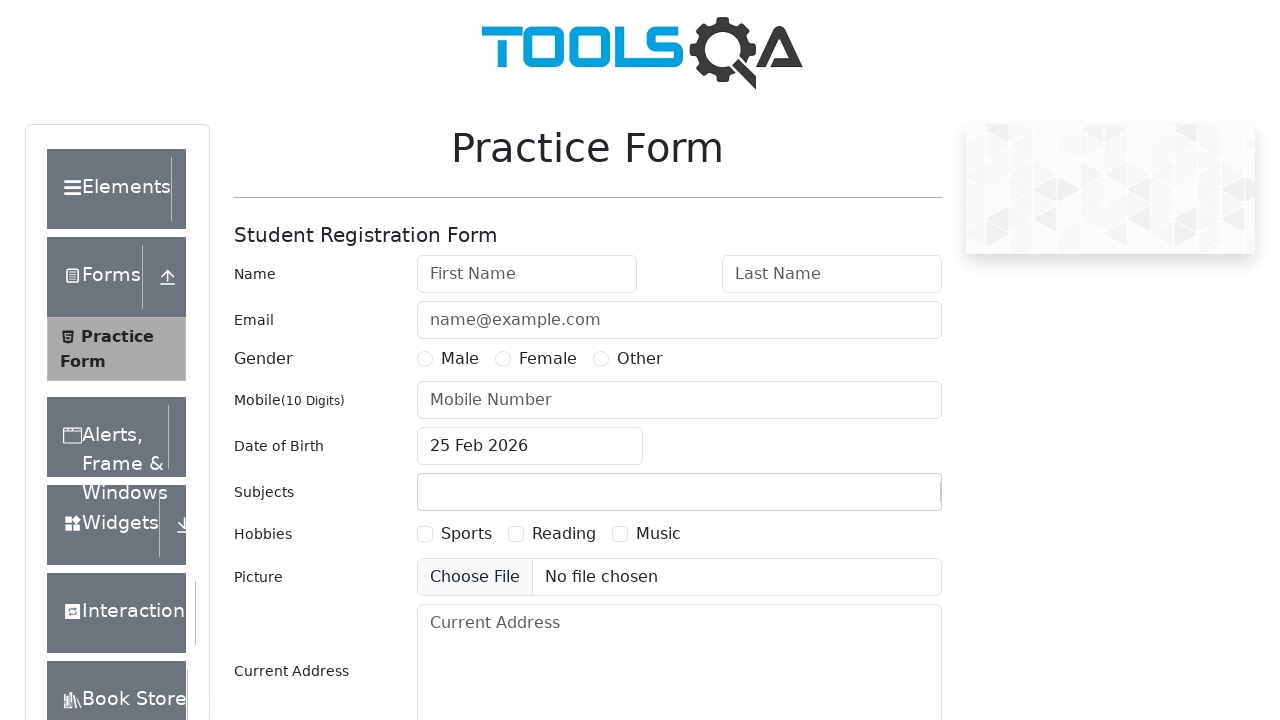

Filled first name field with 'Billy' on #firstName
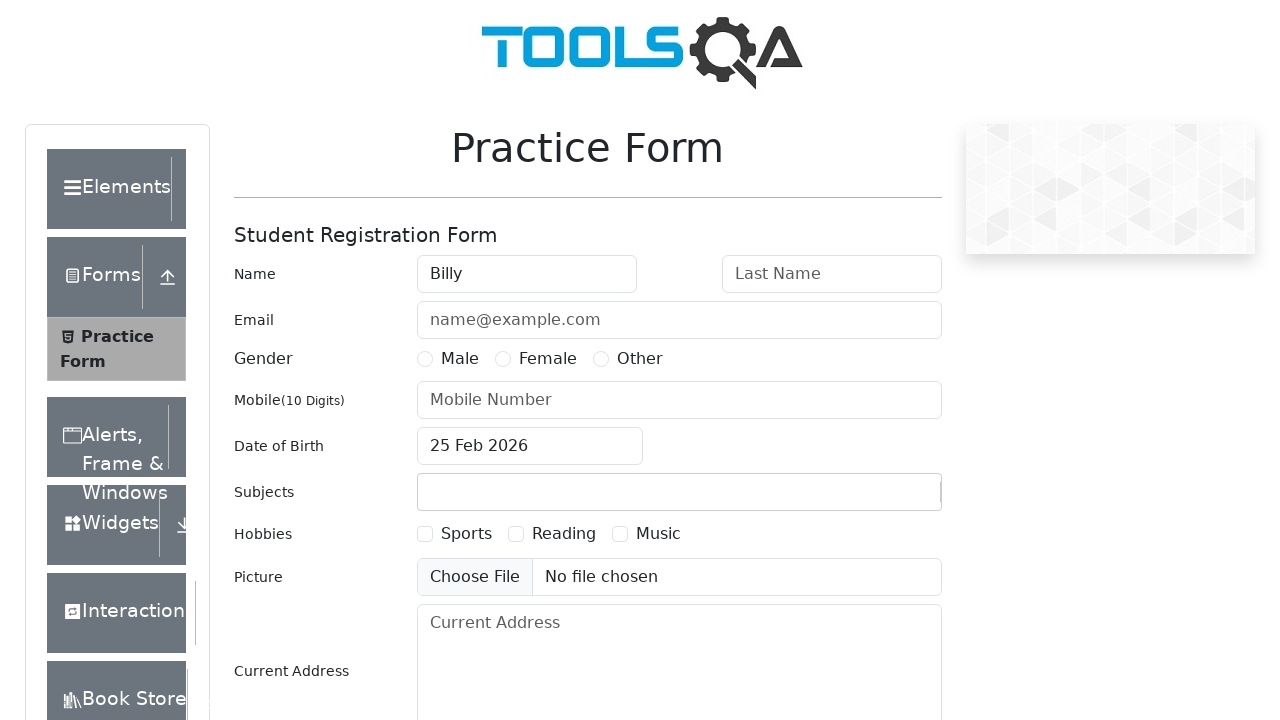

Filled last name field with 'Milligan' on #lastName
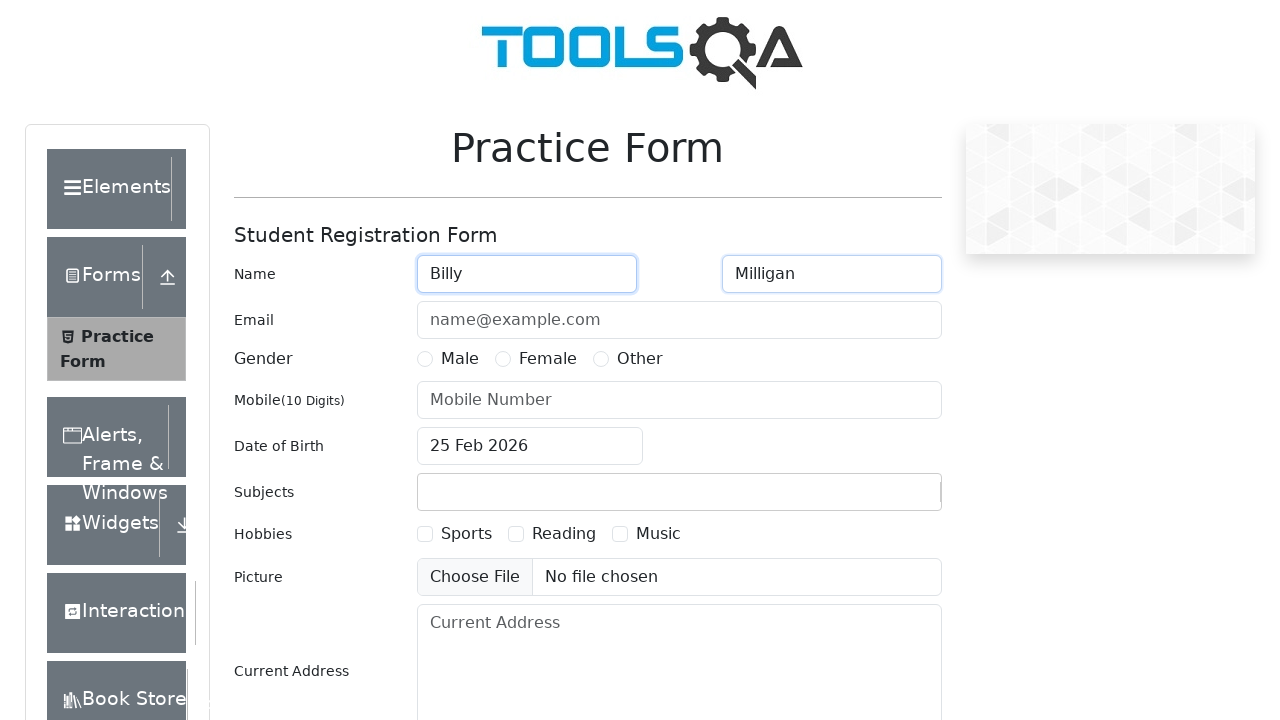

Filled email field with 'billymilly@gogle.com' on #userEmail
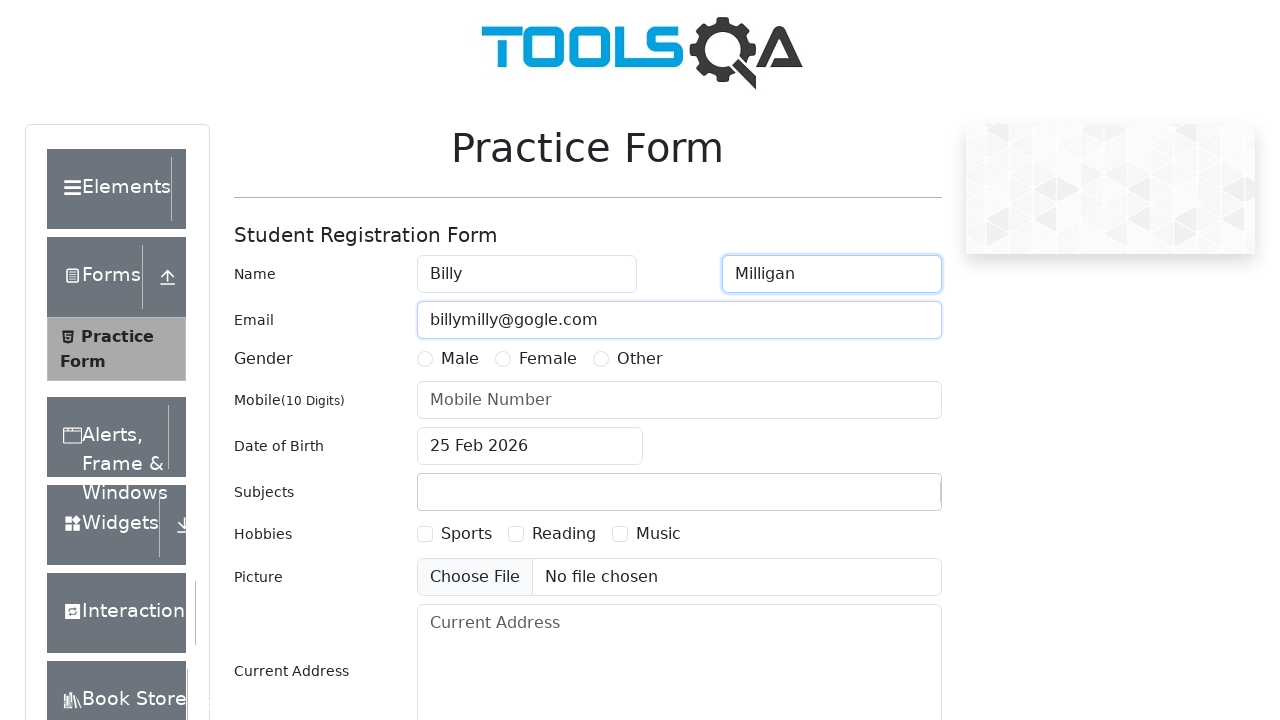

Selected 'Other' gender option at (640, 359) on #genterWrapper >> text=Other
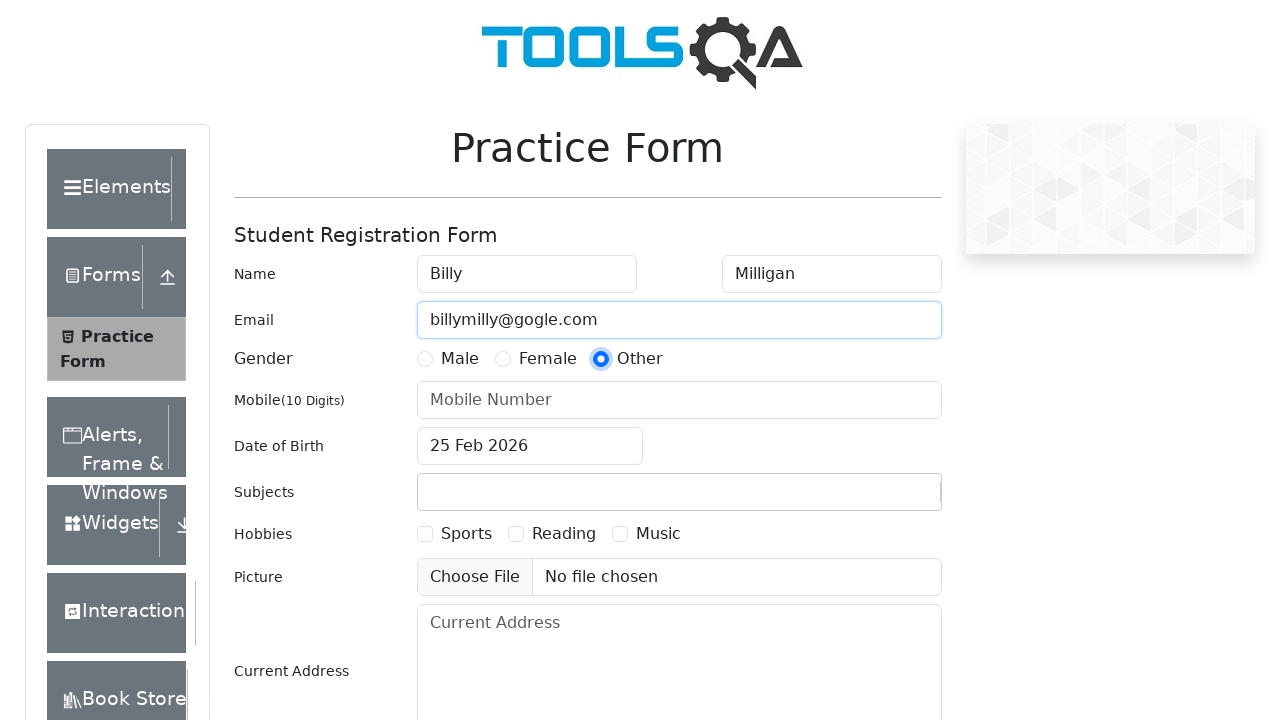

Filled phone number field with '9999999999' on #userNumber
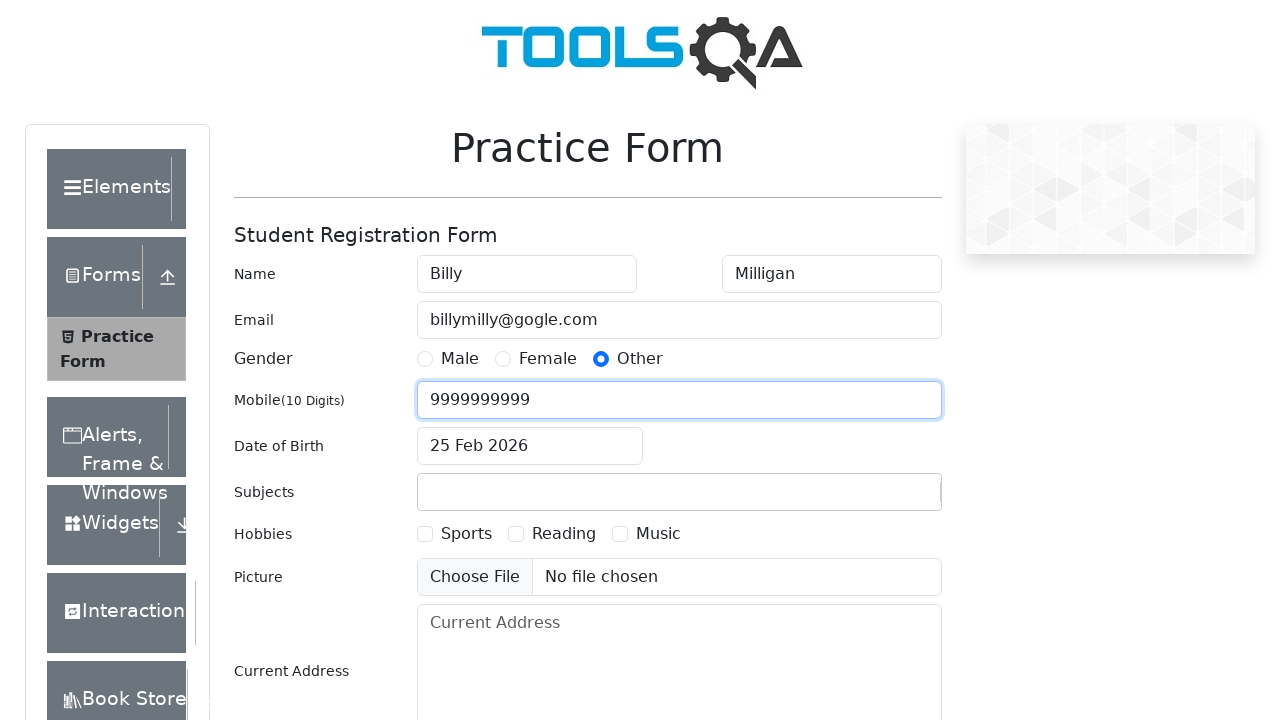

Clicked date of birth input to open date picker at (530, 446) on #dateOfBirthInput
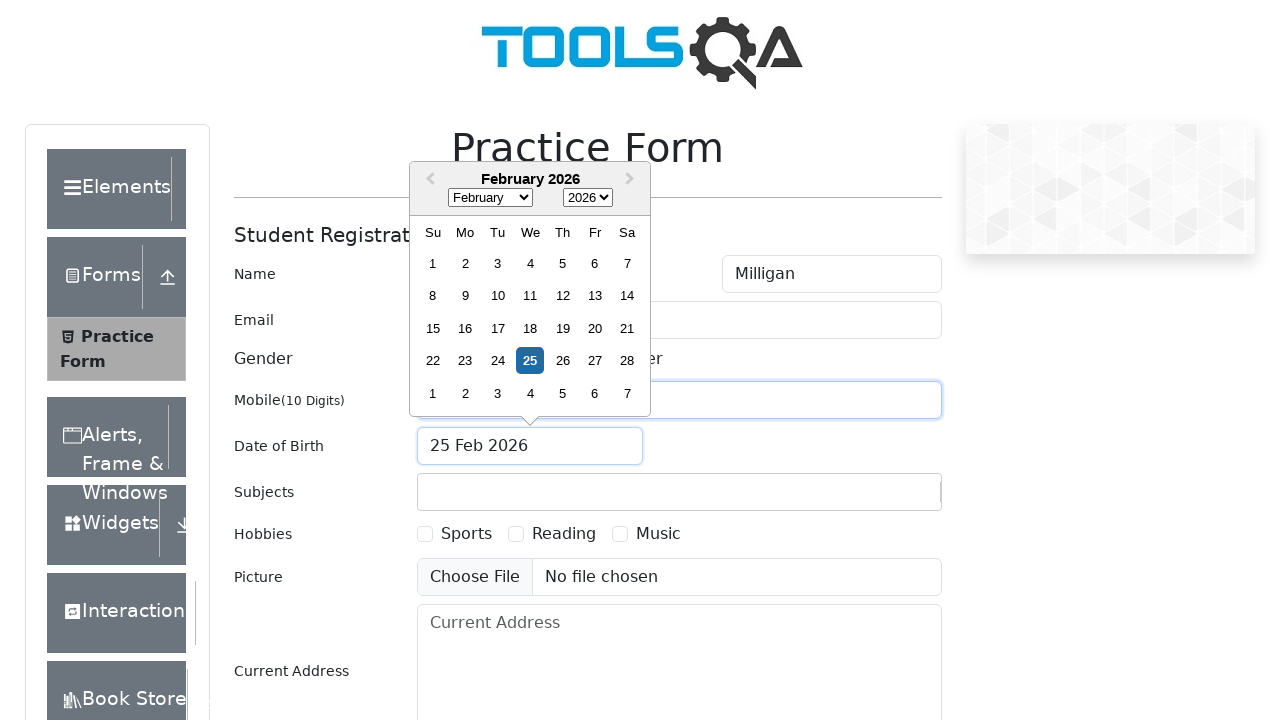

Selected July (month 6) from date picker on .react-datepicker__month-select
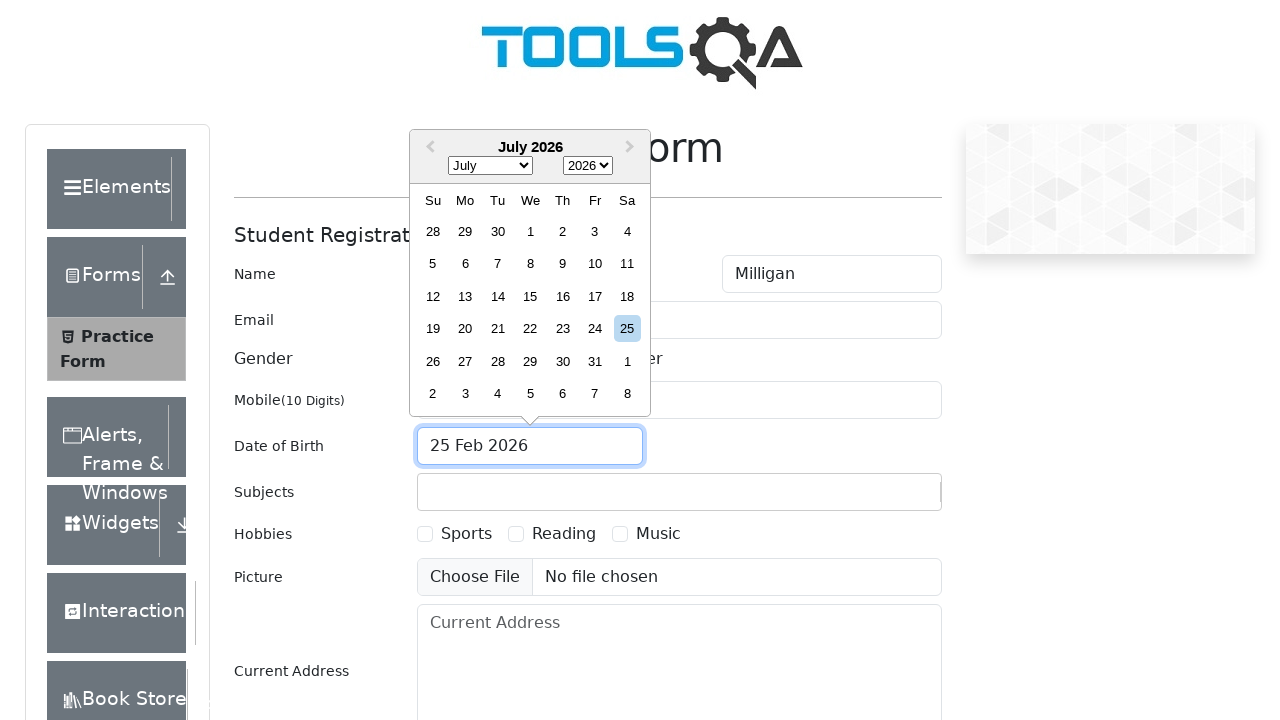

Selected year 1993 from date picker on .react-datepicker__year-select
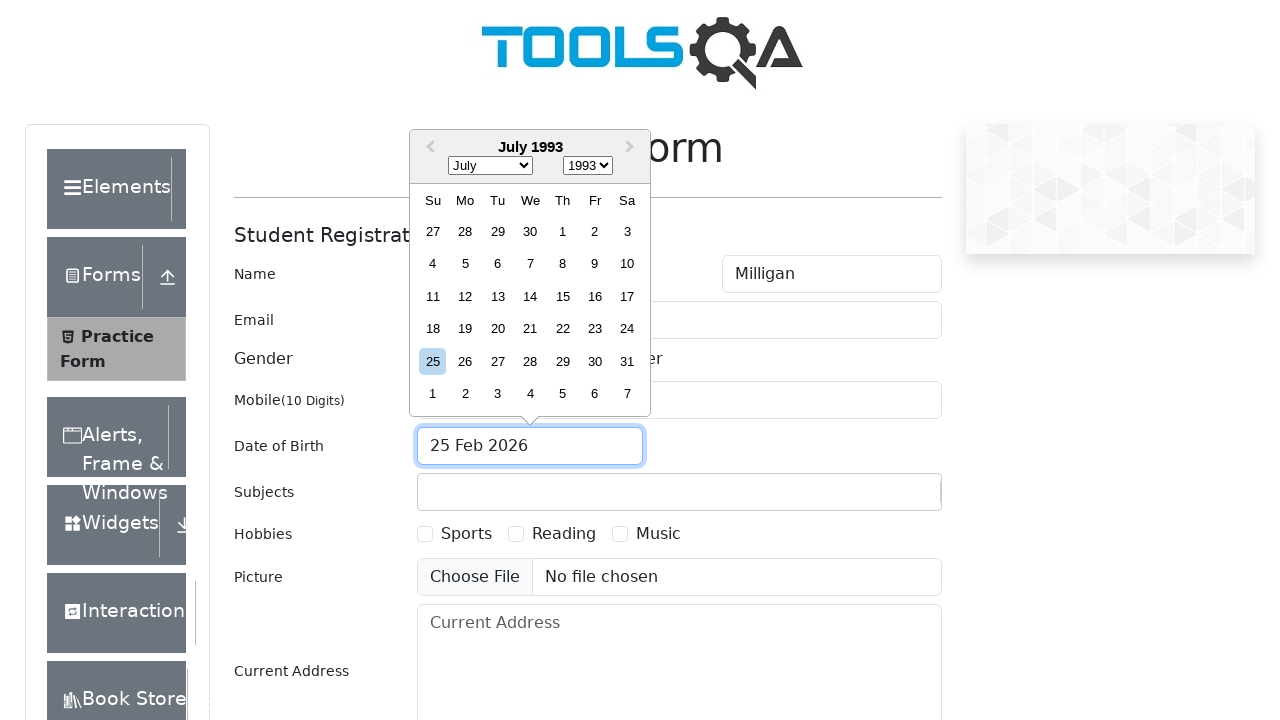

Selected day 15 from date picker at (562, 296) on .react-datepicker__day--015
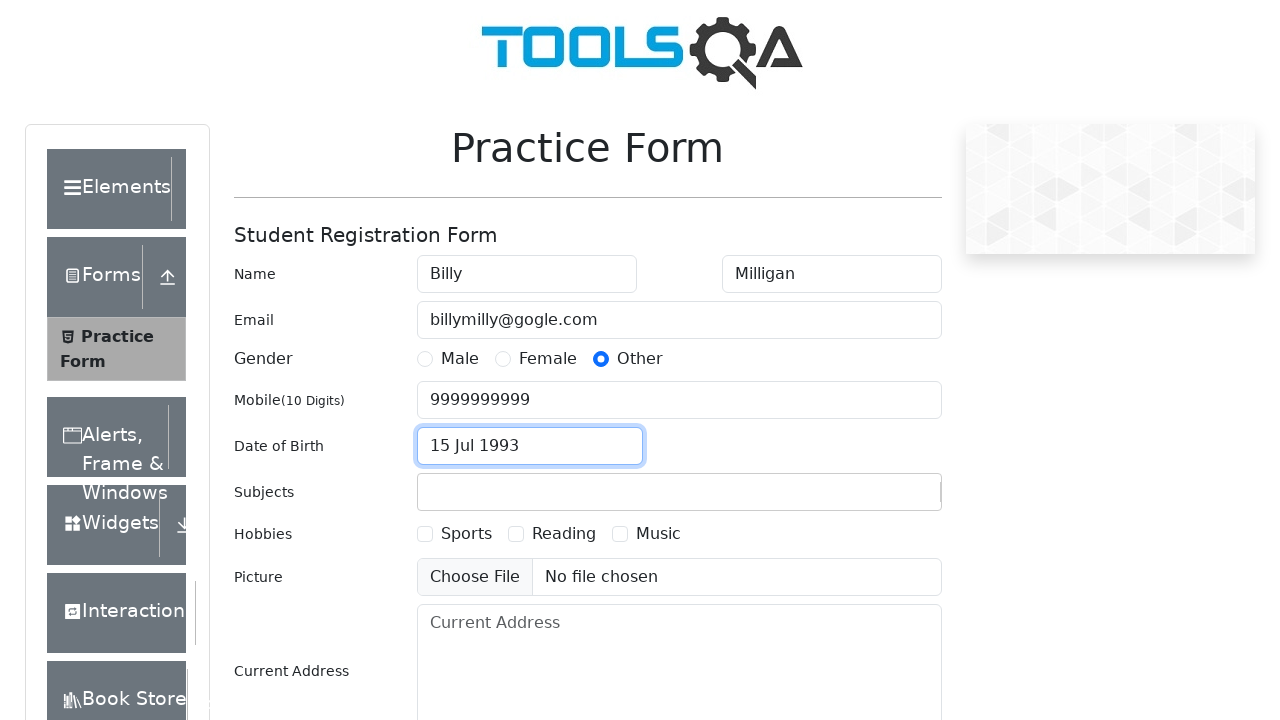

Filled subjects input with 'Com' on #subjectsInput
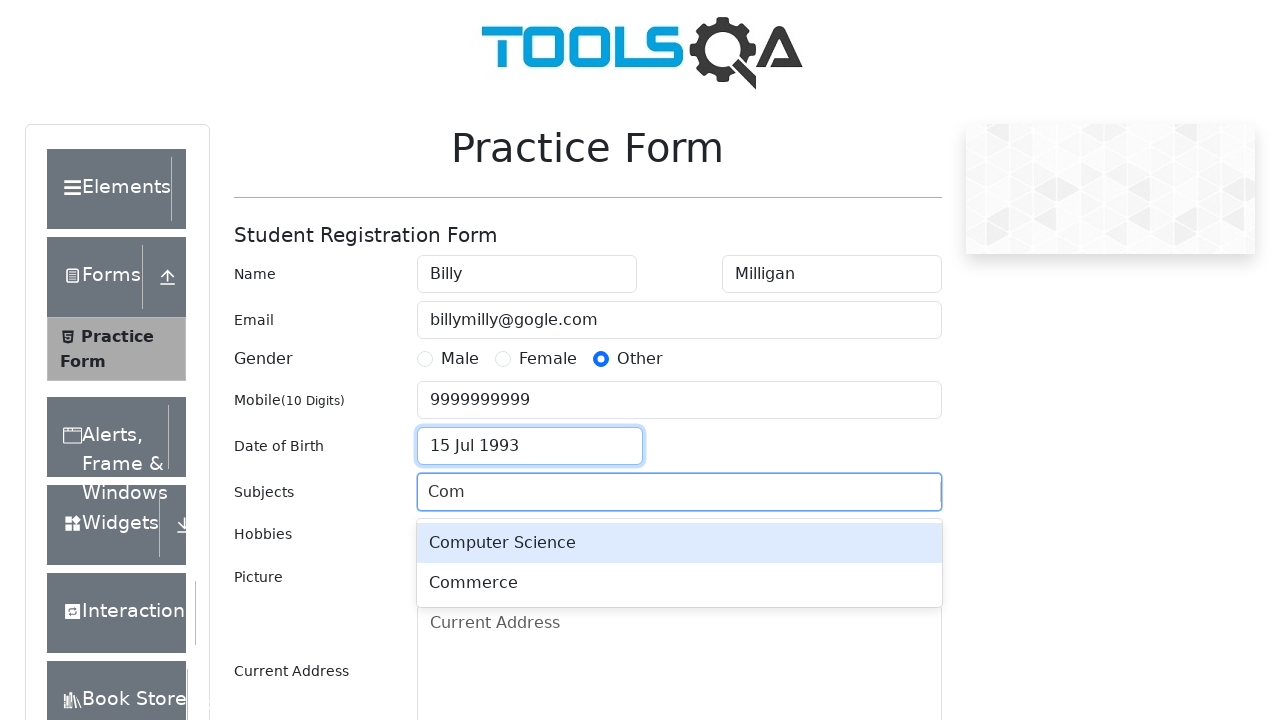

Pressed Enter to confirm subject selection on #subjectsInput
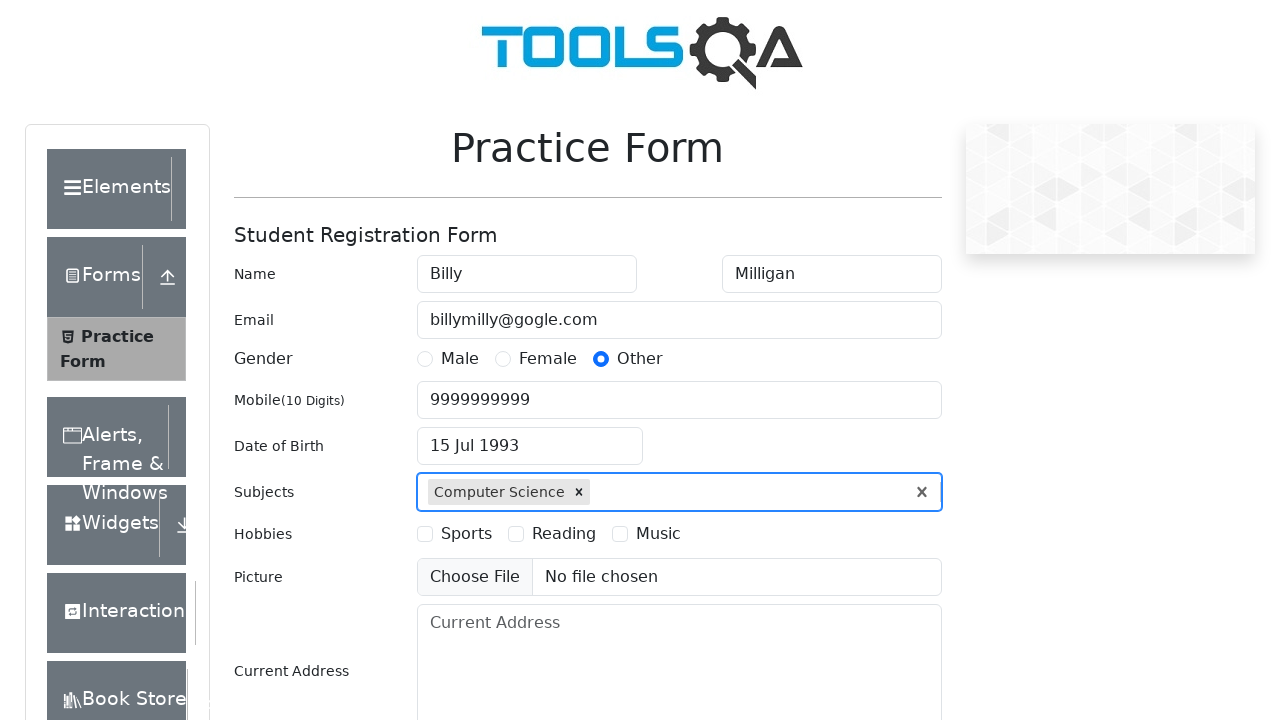

Selected 'Sports' hobby checkbox at (466, 534) on #hobbiesWrapper >> text=Sports
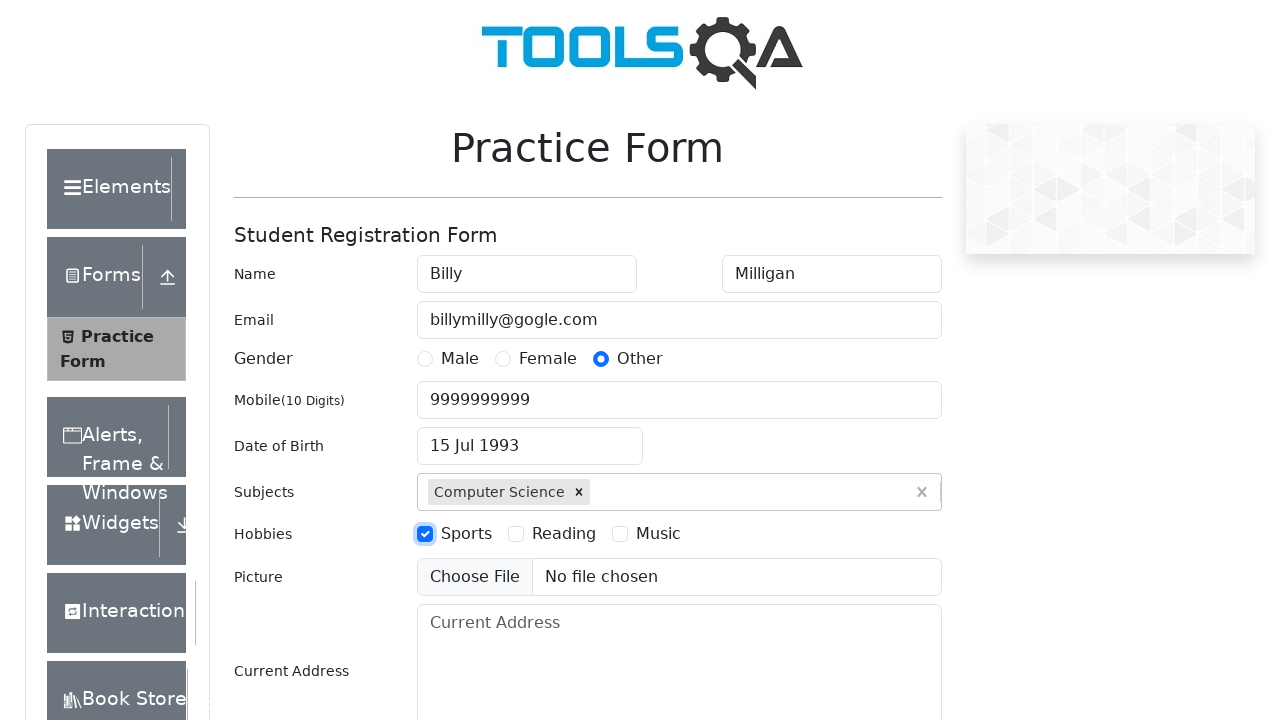

Filled address field with '55 W Gore St Orlando 32806' on #currentAddress
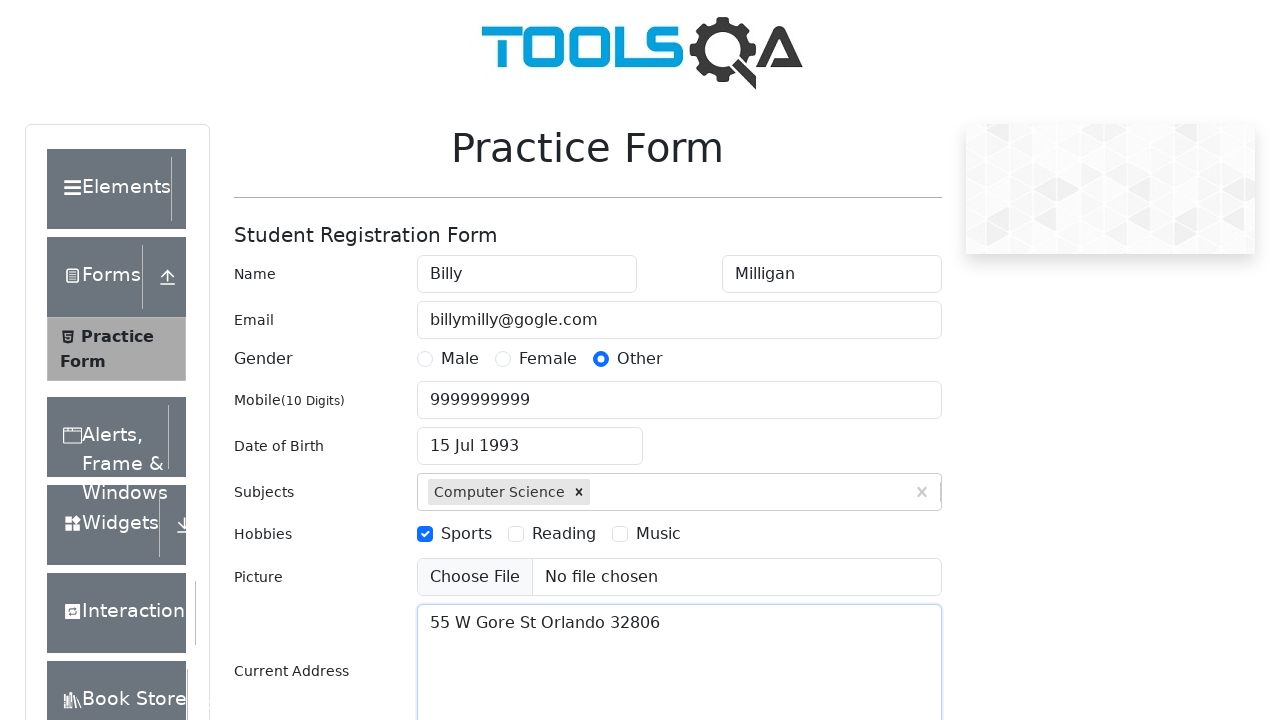

Filled state input with 'Haryana' on #react-select-3-input
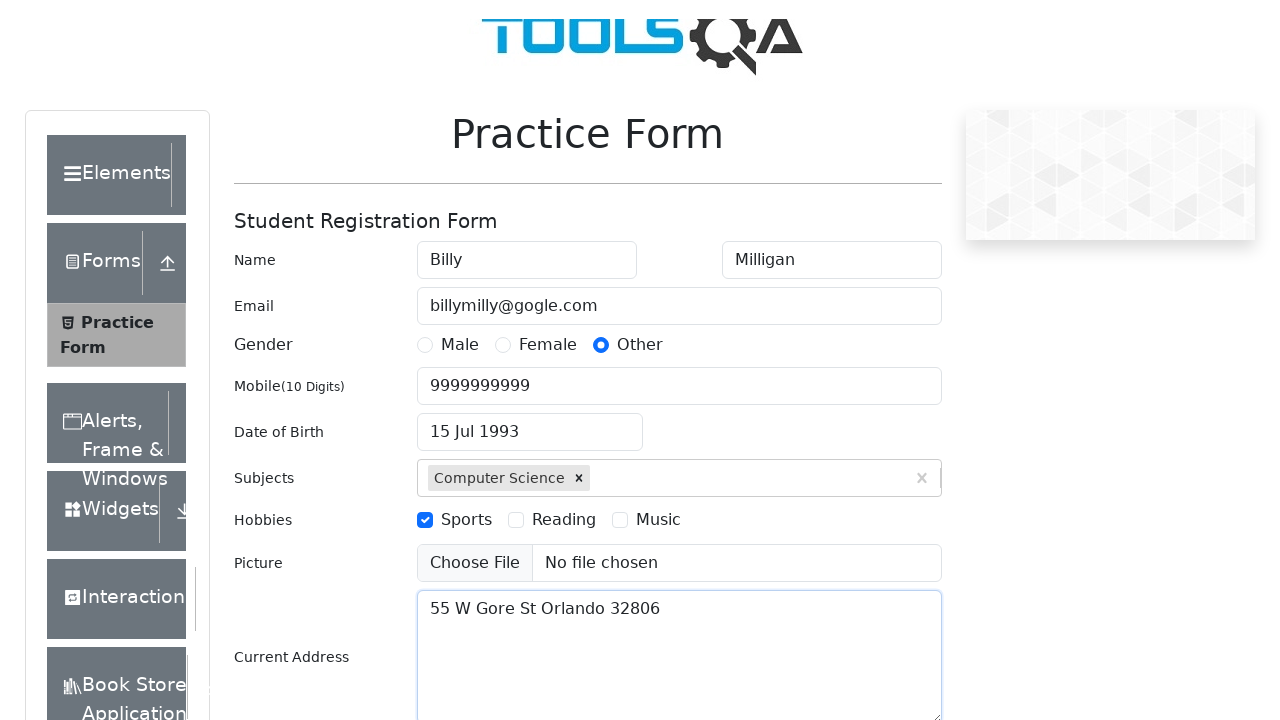

Pressed Enter to confirm state selection on #react-select-3-input
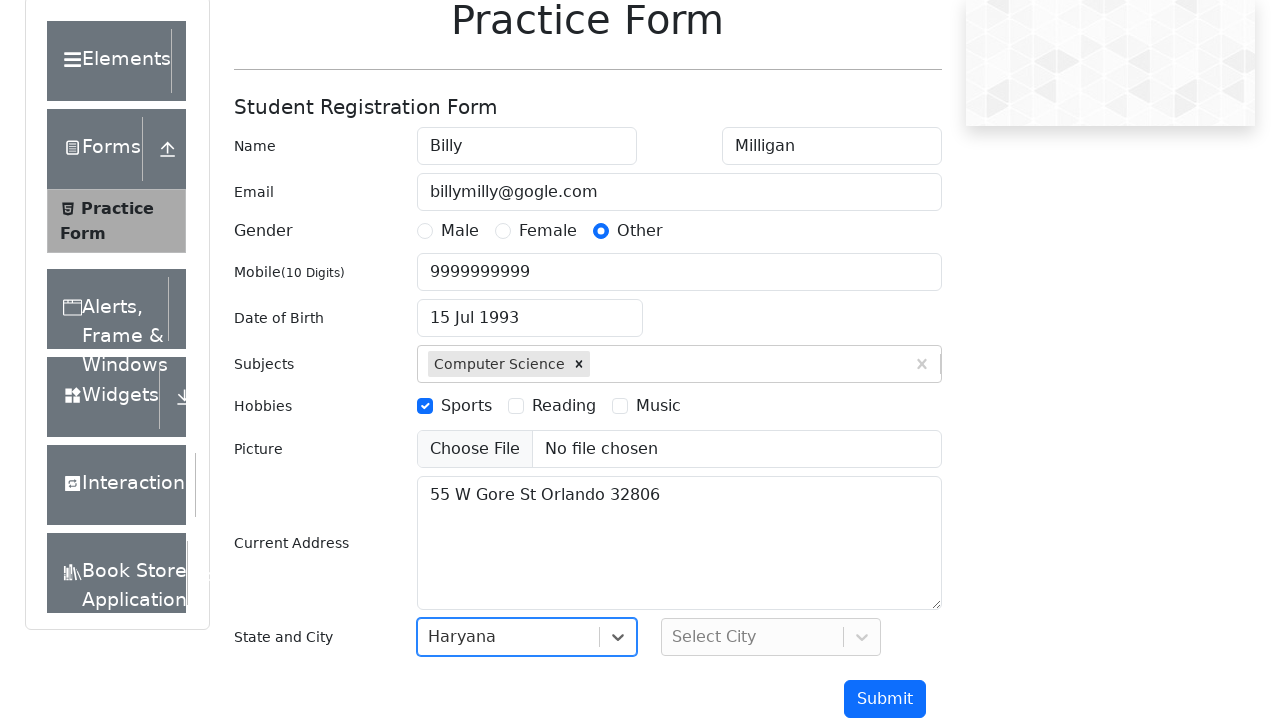

Filled city input with 'Panipat' on #react-select-4-input
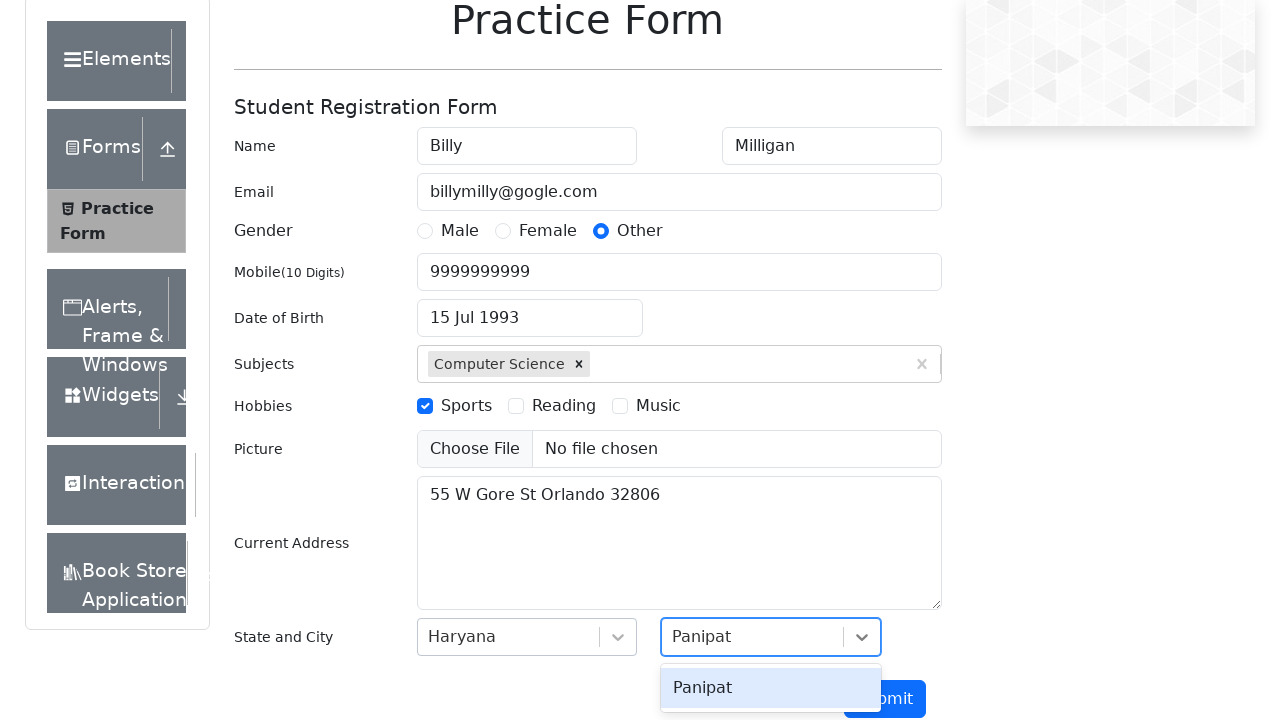

Pressed Enter to confirm city selection on #react-select-4-input
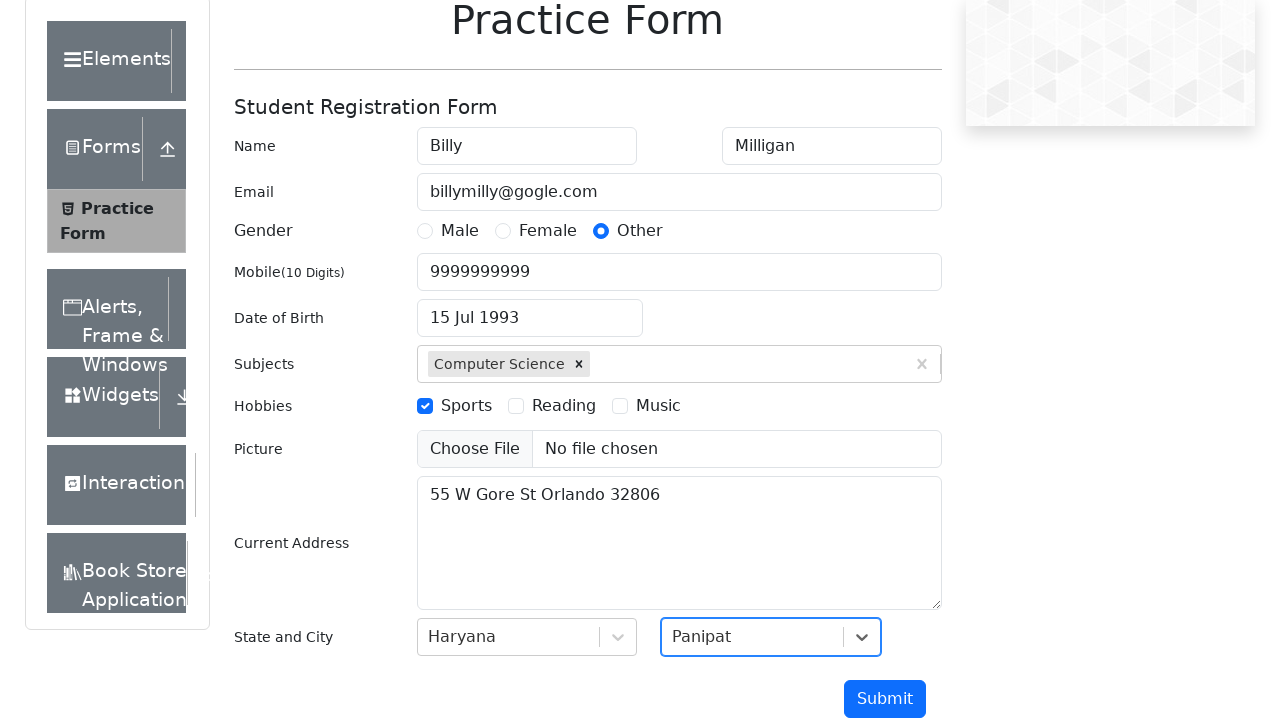

Clicked submit button to submit the registration form at (885, 699) on #submit
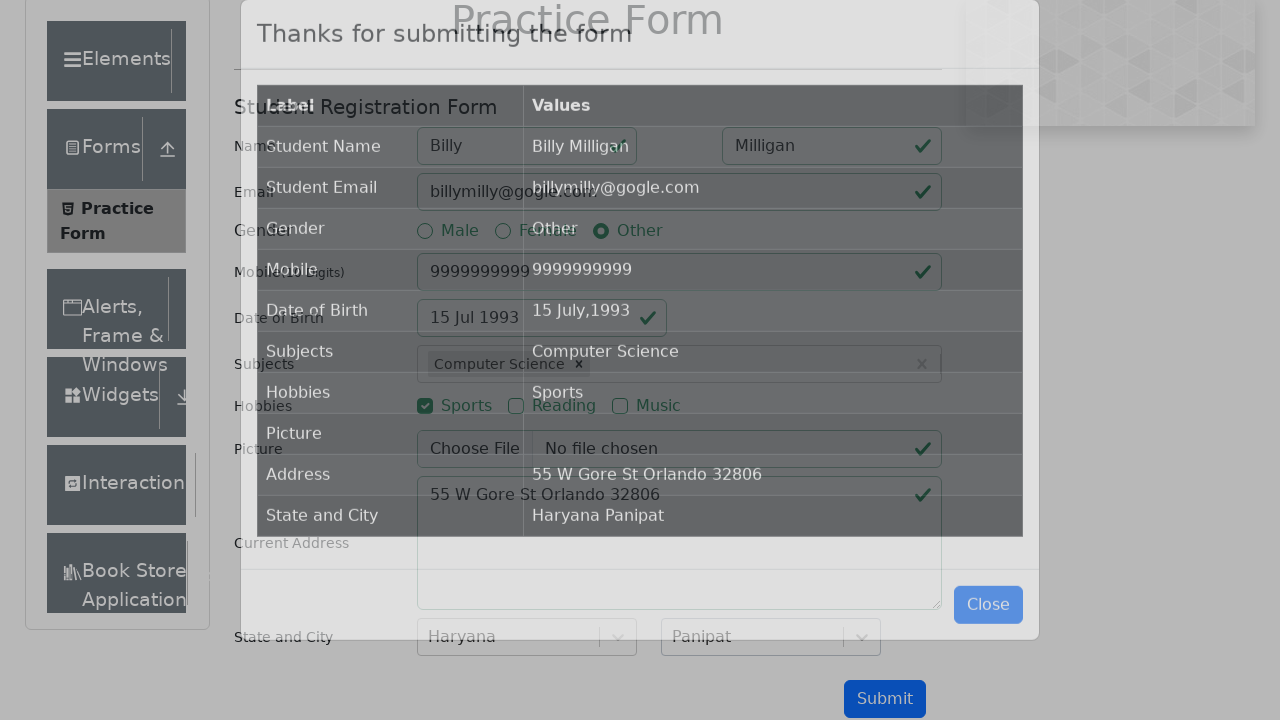

Submission modal appeared successfully
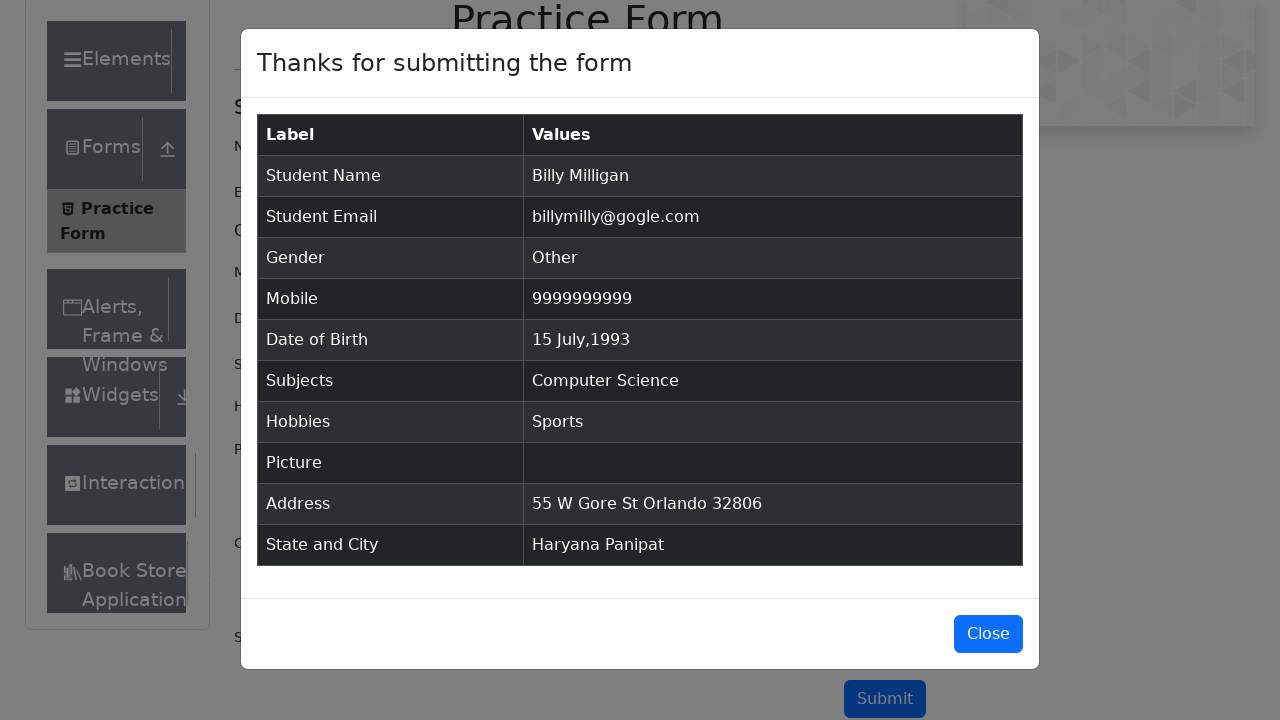

Verified full name 'Billy Milligan' in modal
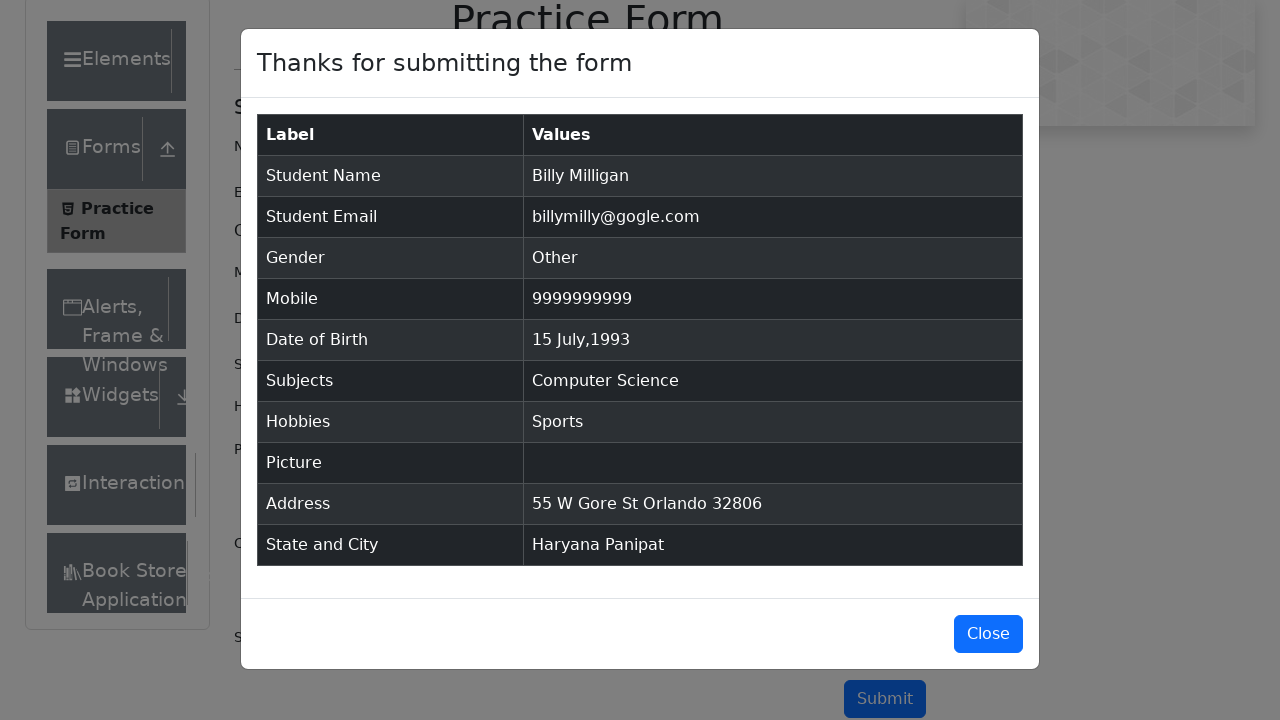

Verified email 'billymilly@gogle.com' in modal
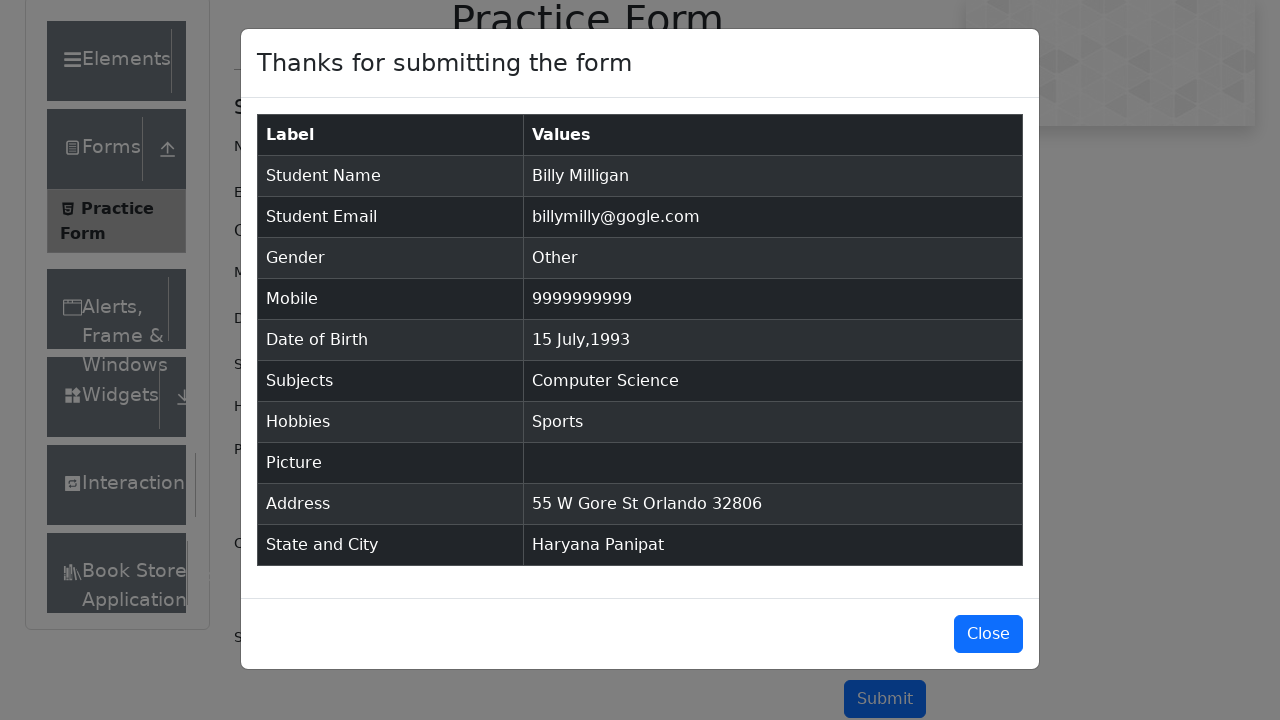

Verified gender 'Other' in modal
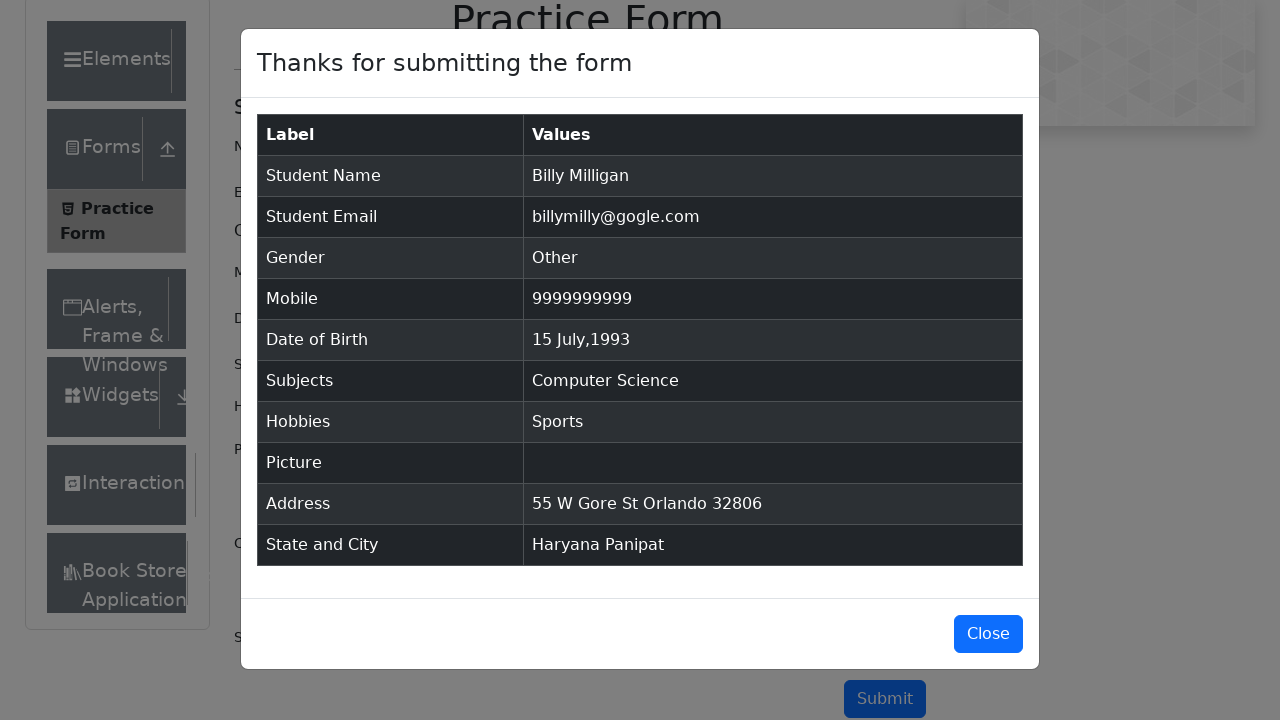

Verified phone number '9999999999' in modal
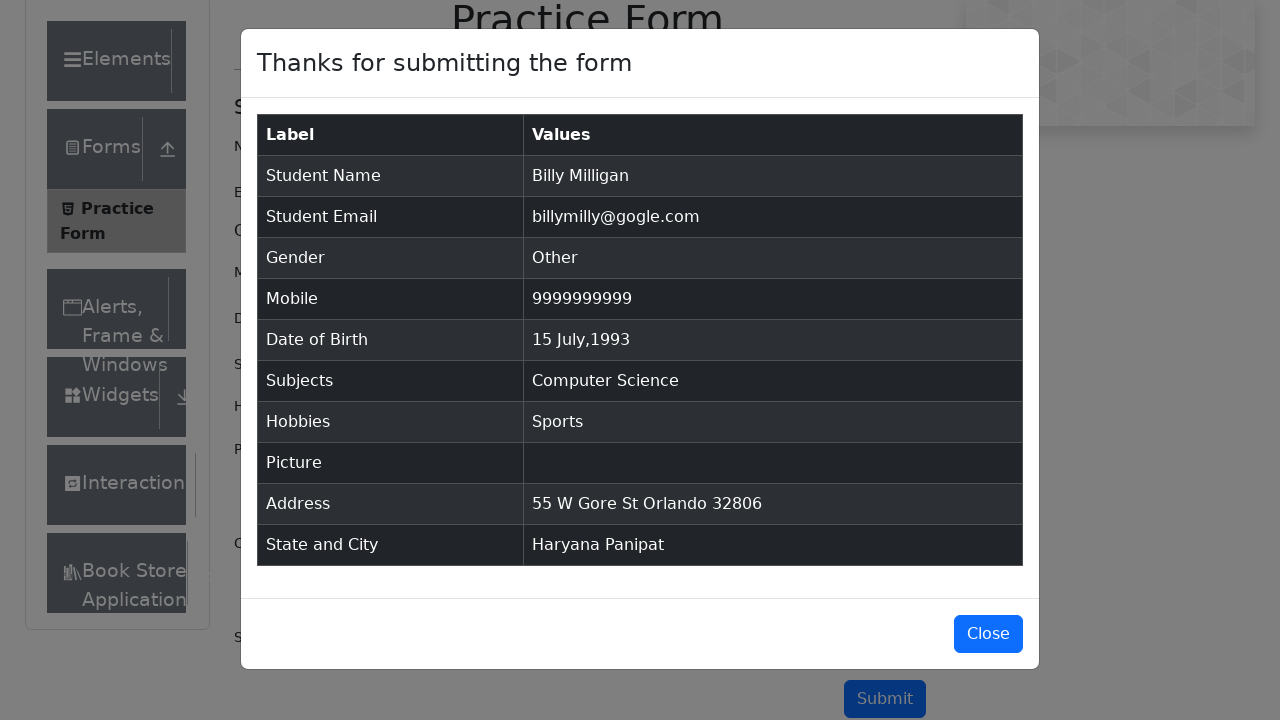

Verified date of birth '15 July,1993' in modal
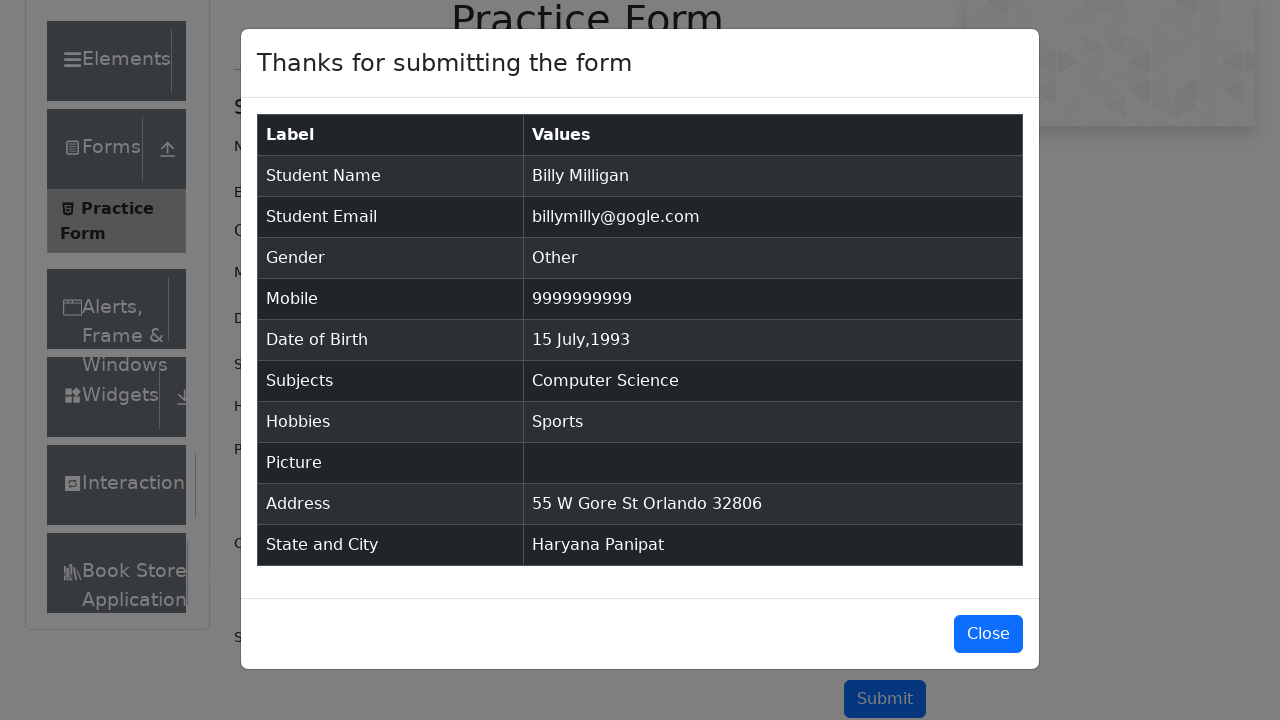

Verified subject 'Computer Science' in modal
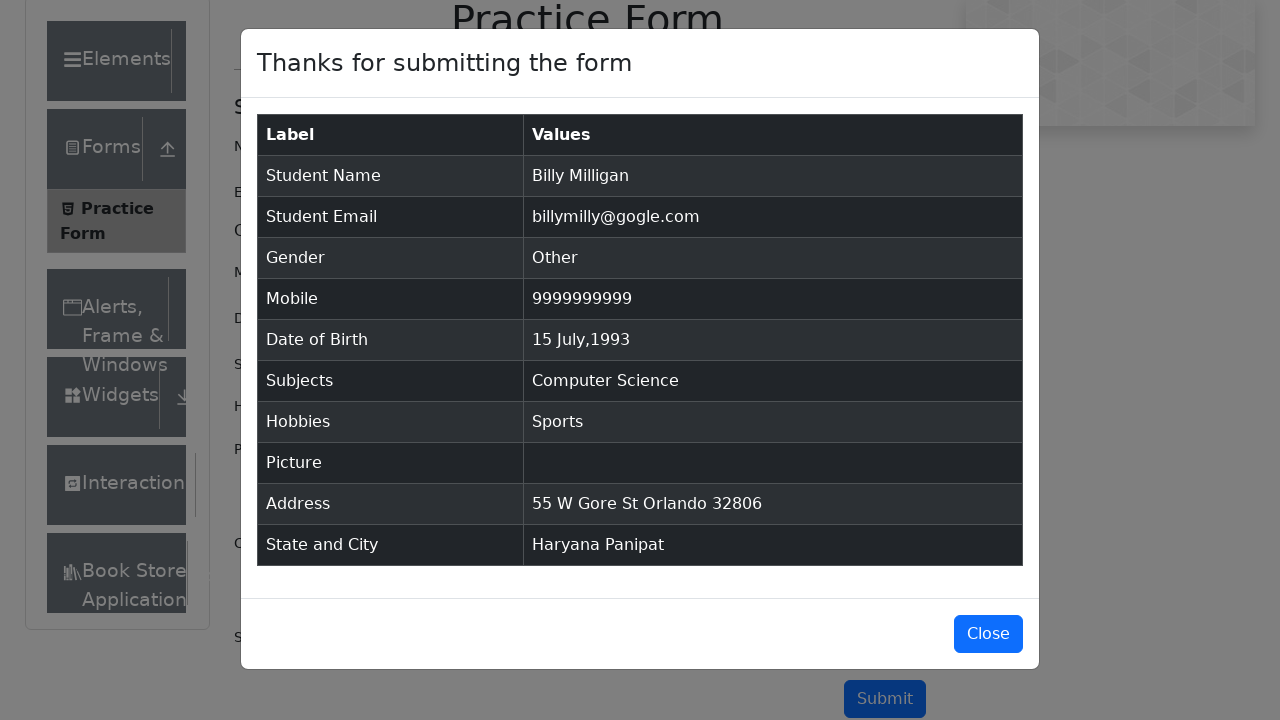

Verified hobby 'Sports' in modal
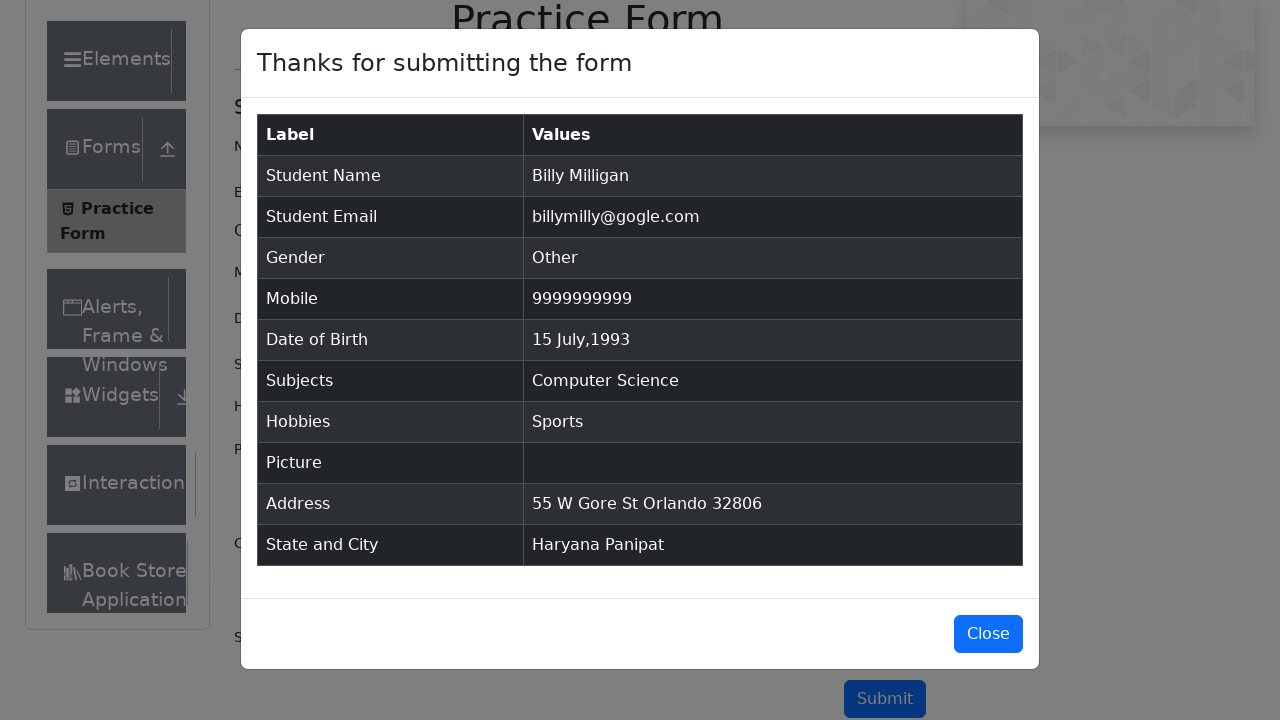

Verified address '55 W Gore St Orlando 32806' in modal
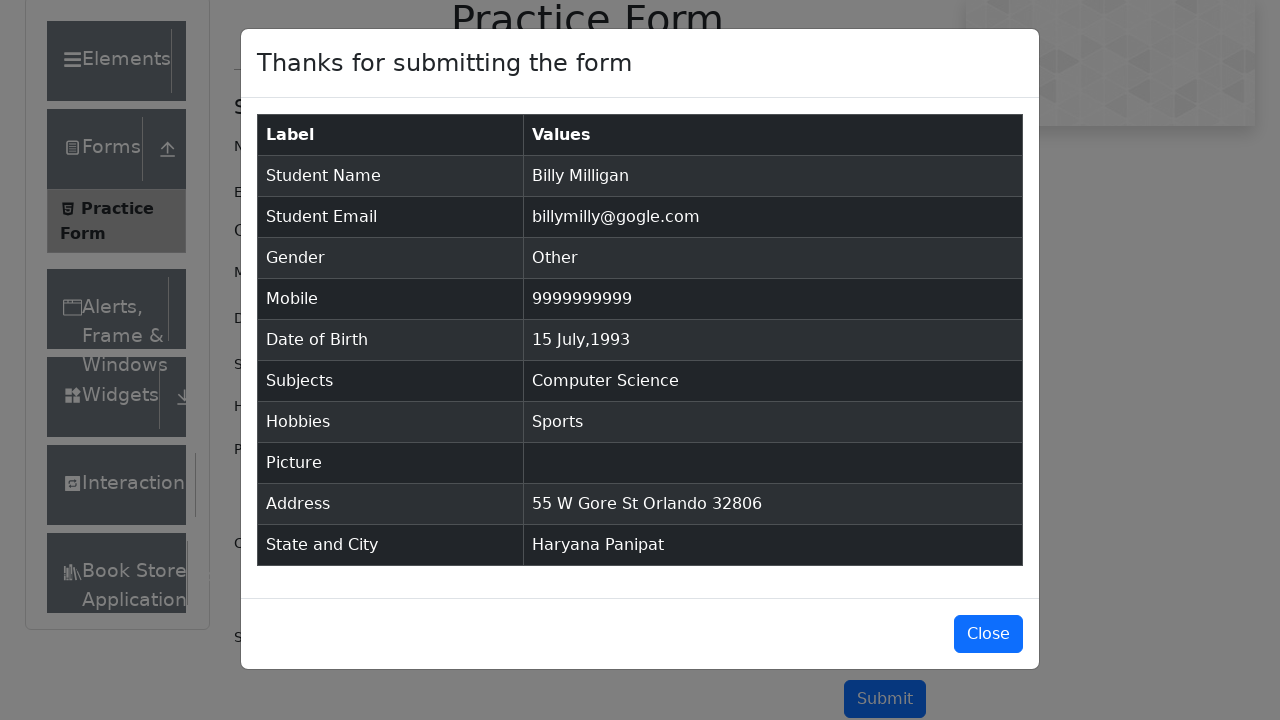

Verified state and city 'Haryana Panipat' in modal
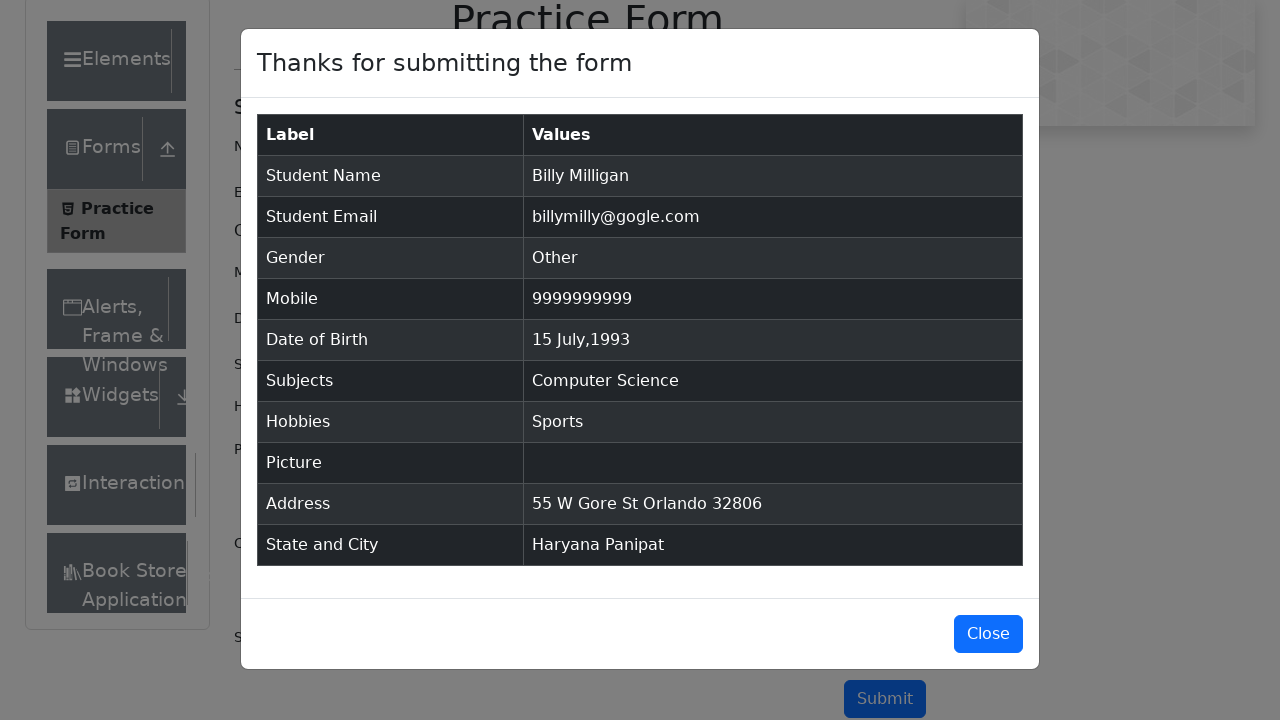

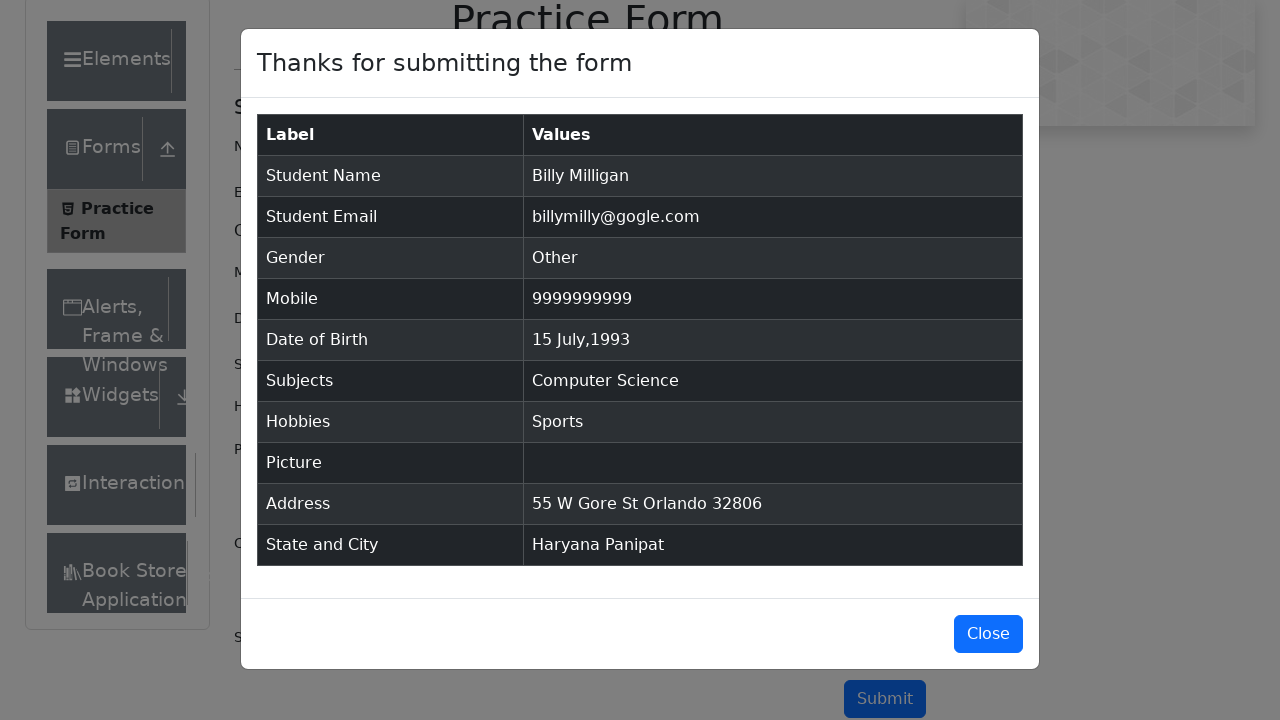